Navigates to OrangeHRM demo page and clicks on the "OrangeHRM, Inc" link (likely a footer/branding link that opens in a new window or navigates to company page)

Starting URL: https://opensource-demo.orangehrmlive.com/web/index.php/auth/login

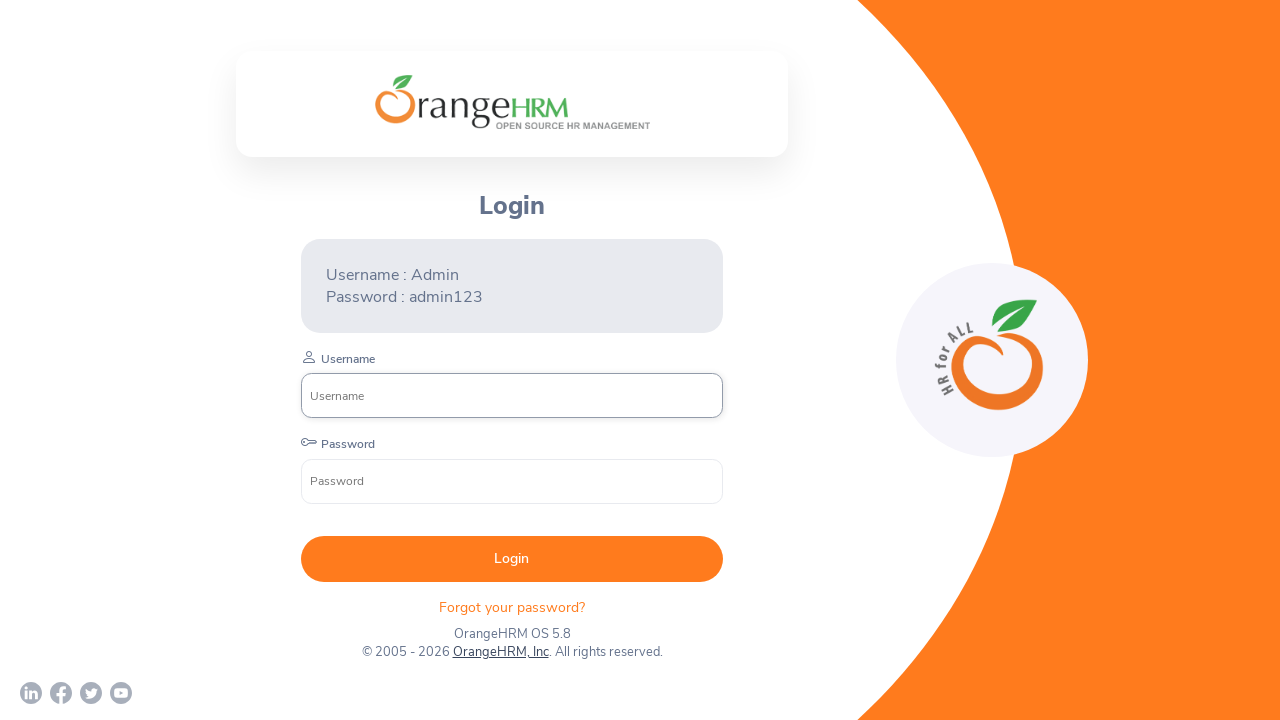

Waited for page to load (networkidle)
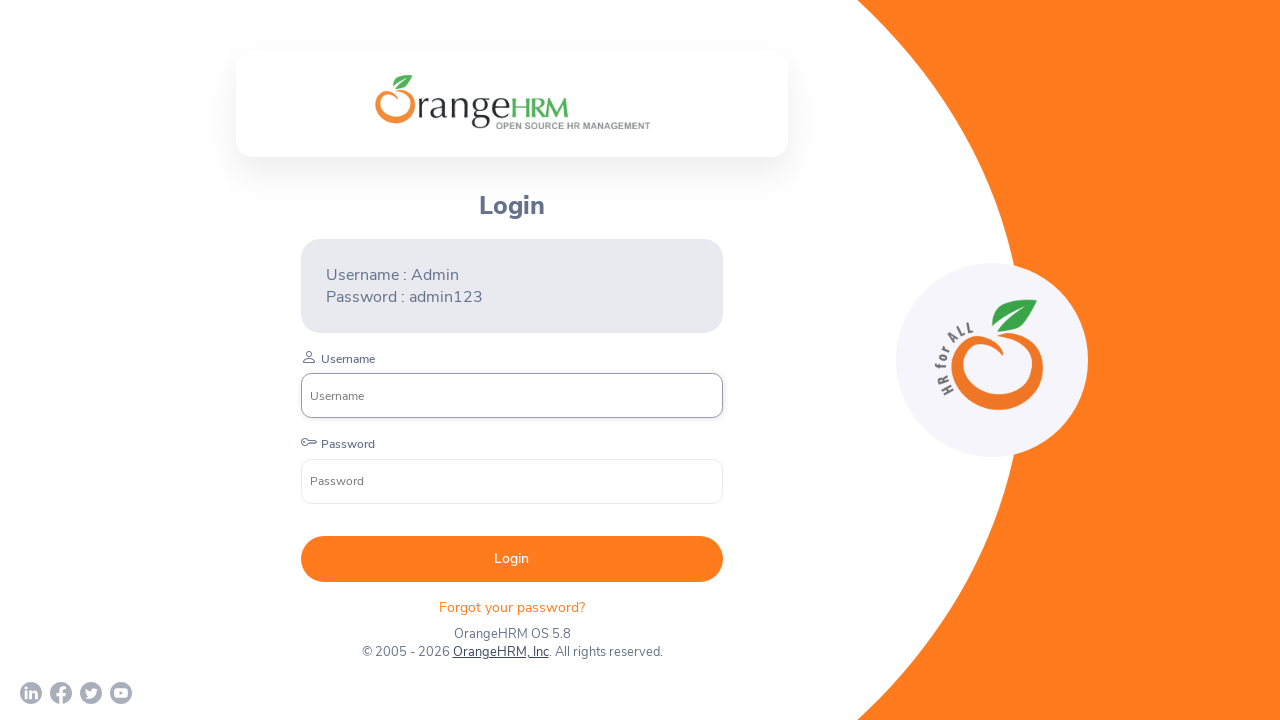

Clicked on the 'OrangeHRM, Inc' link at (500, 652) on text=OrangeHRM, Inc
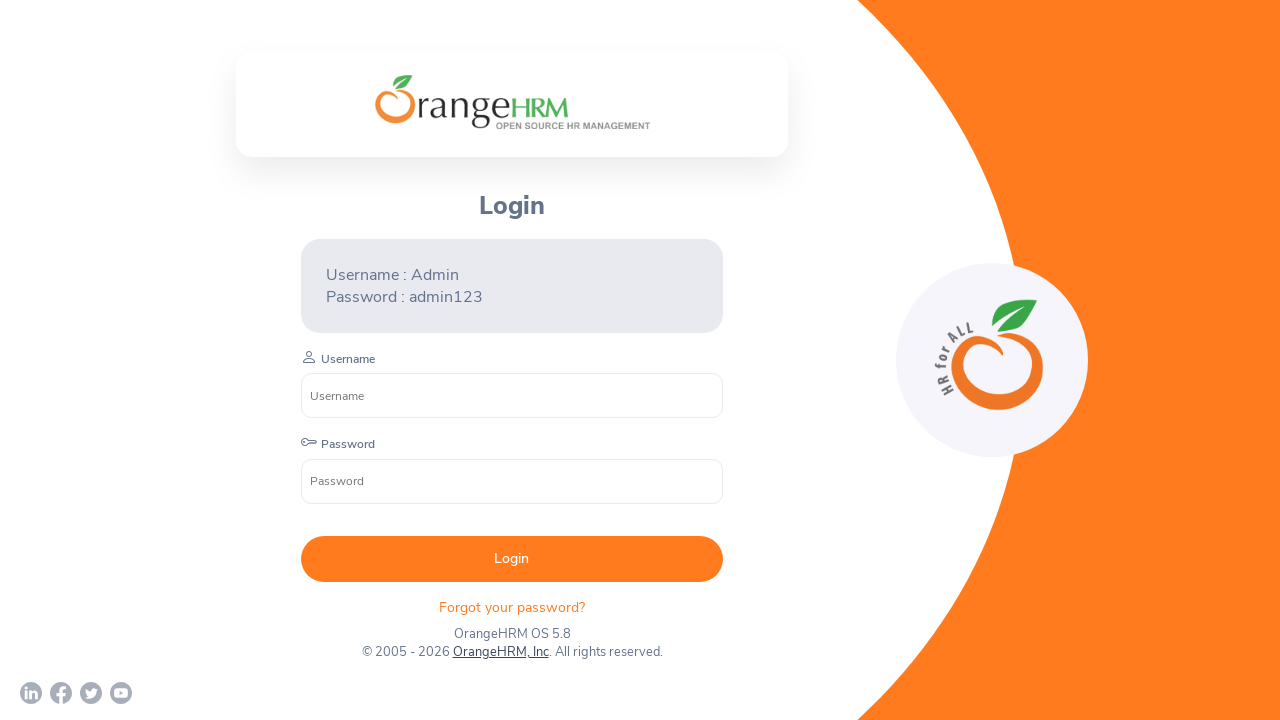

Waited 2 seconds for navigation/new page to load
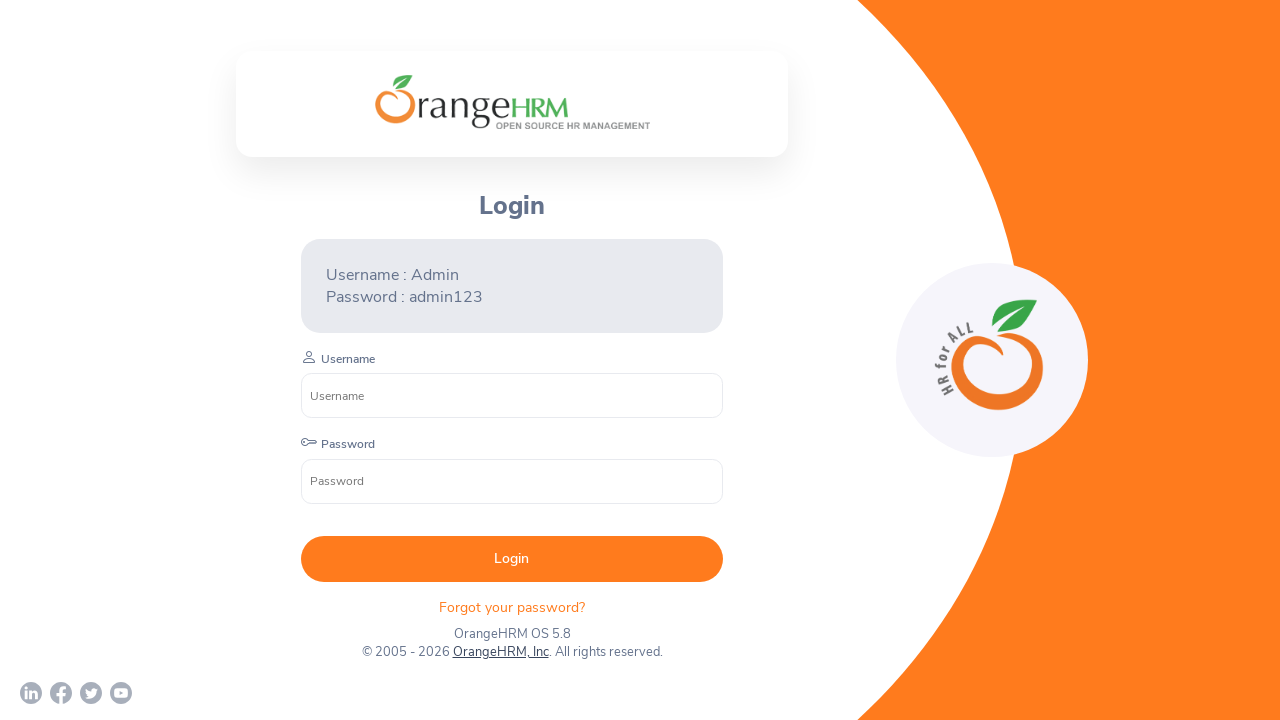

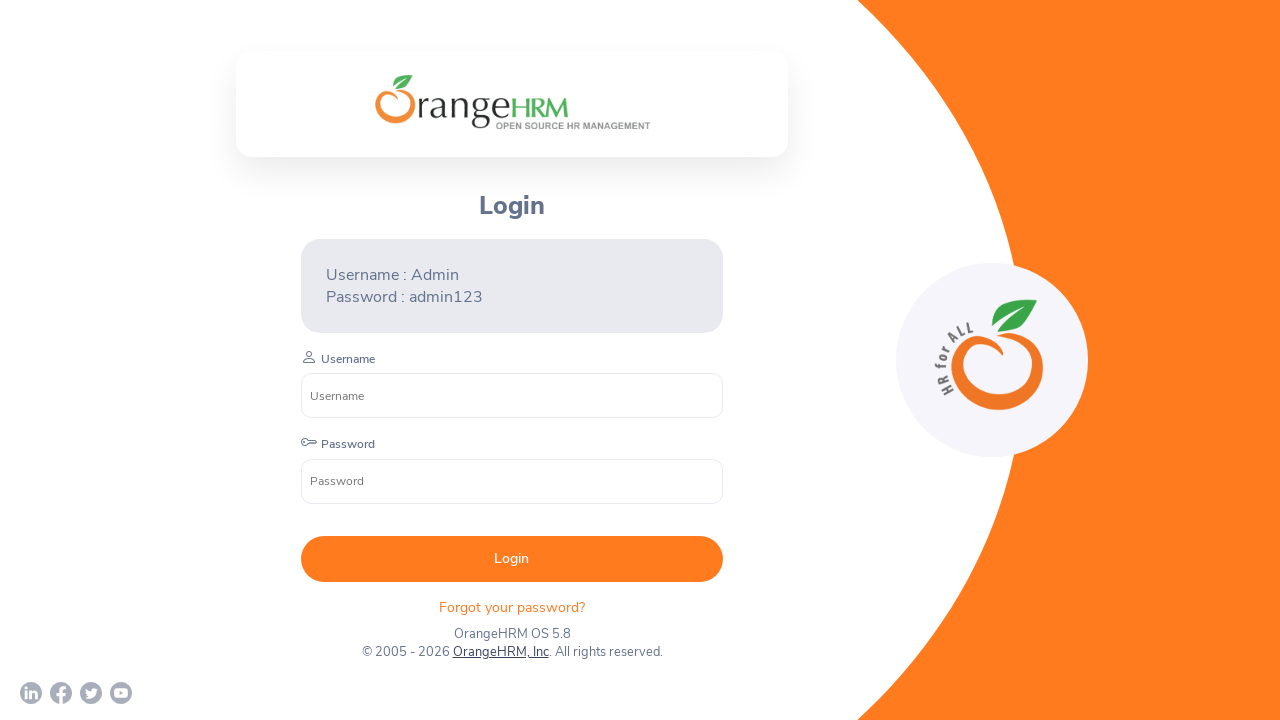